Navigates to TechPro Education website and verifies the page title matches the expected value

Starting URL: https://www.techproeducation.com

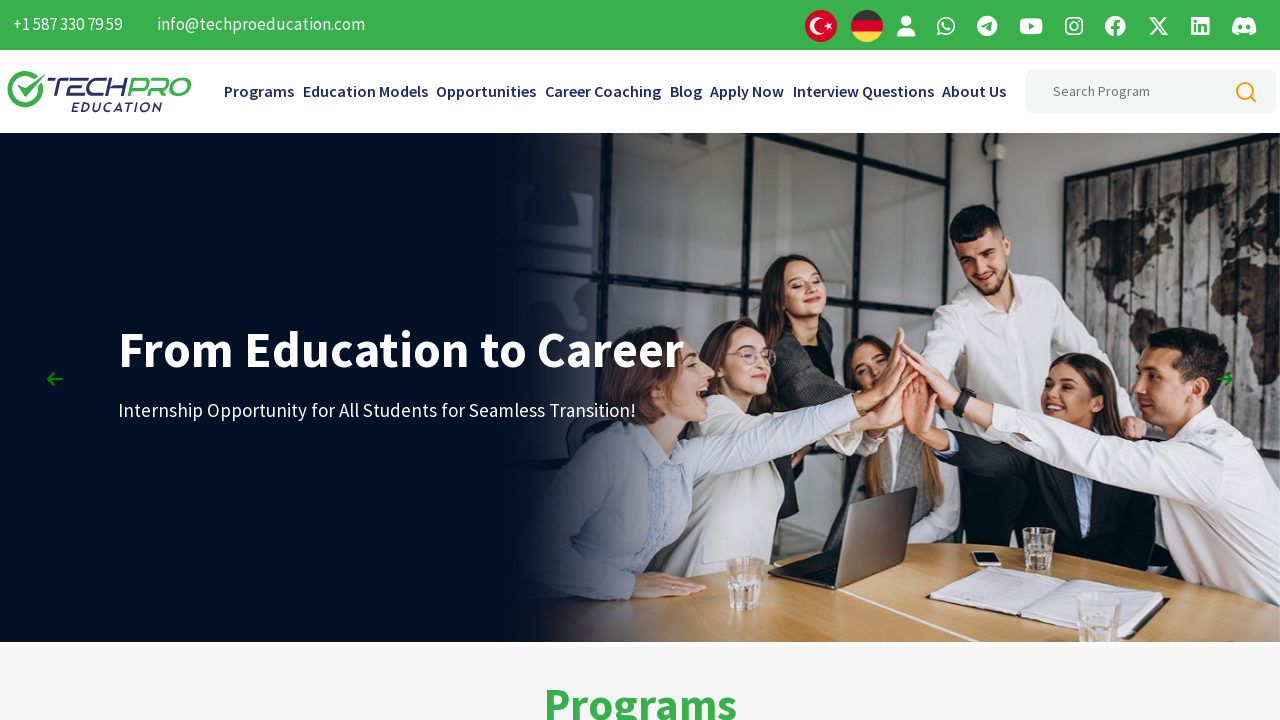

Navigated to TechPro Education website
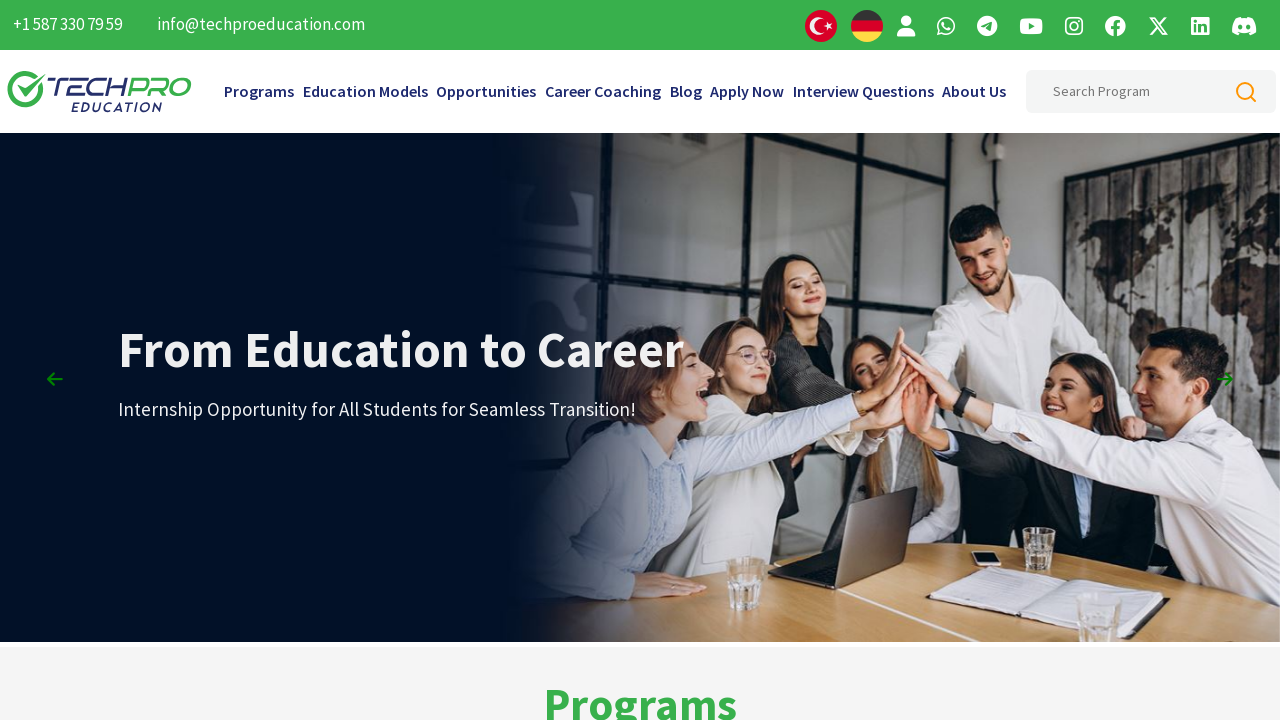

Retrieved page title
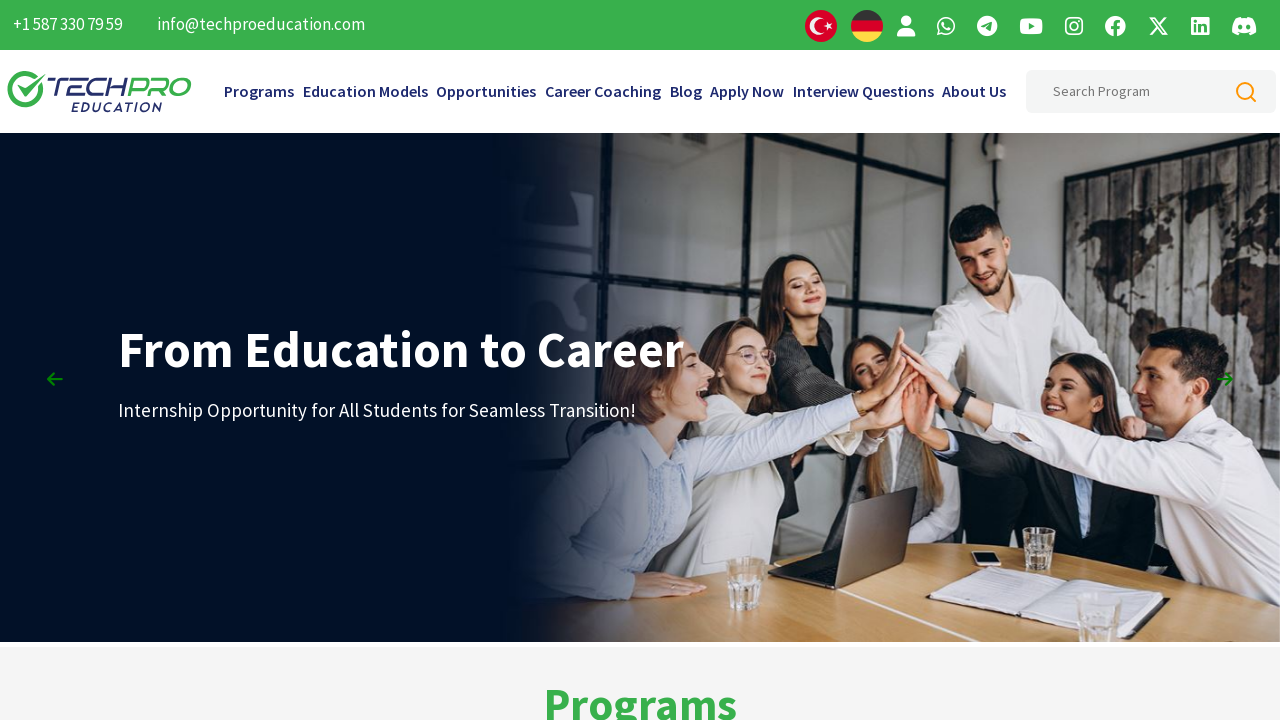

Page title verification FAILED - Expected: 'Techpro Education | Online It Courses & Bootcamps' but got: 'TechPro Education IT Programs'
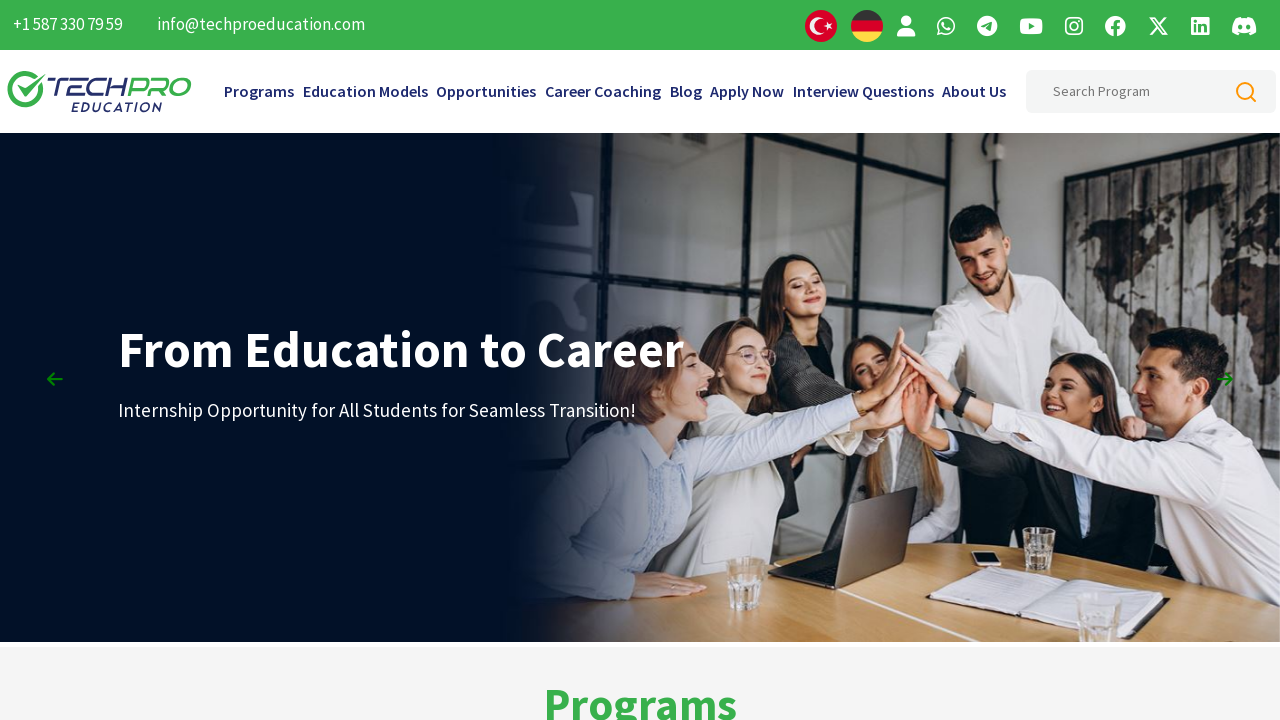

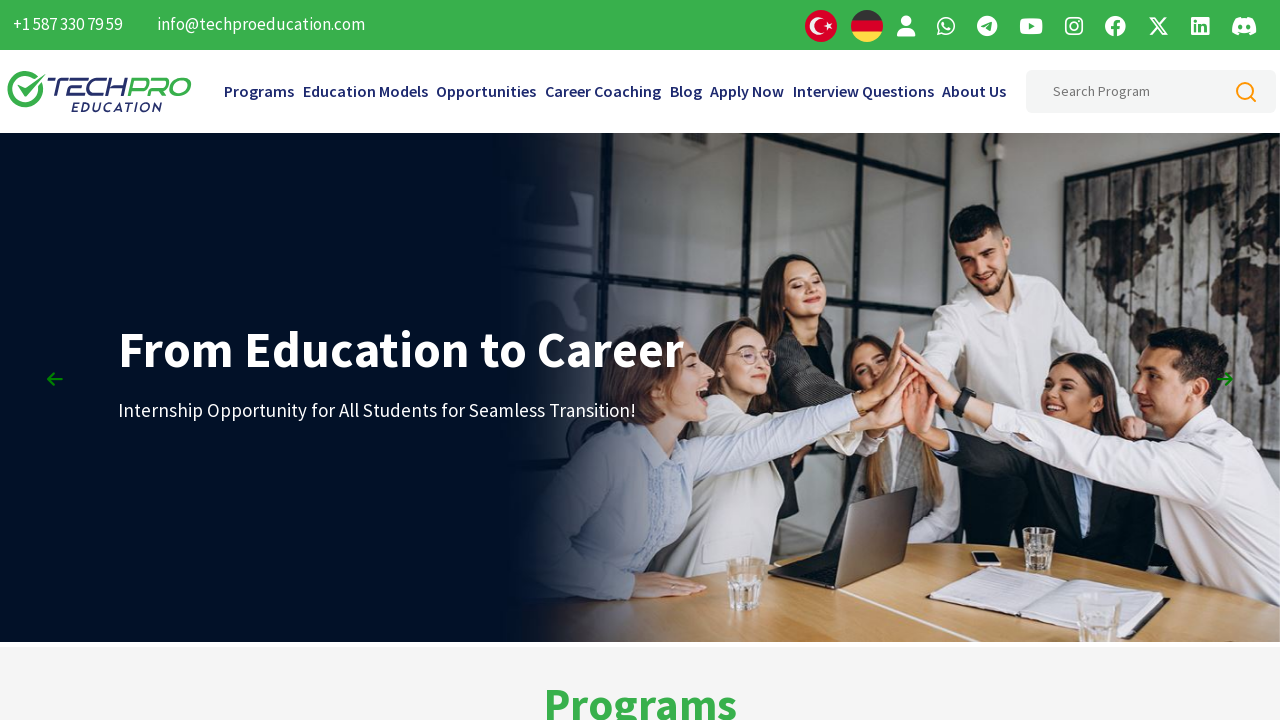